Tests browser window handling by opening a new window, switching to it, and verifying the content in the new window

Starting URL: https://demoqa.com/browser-windows

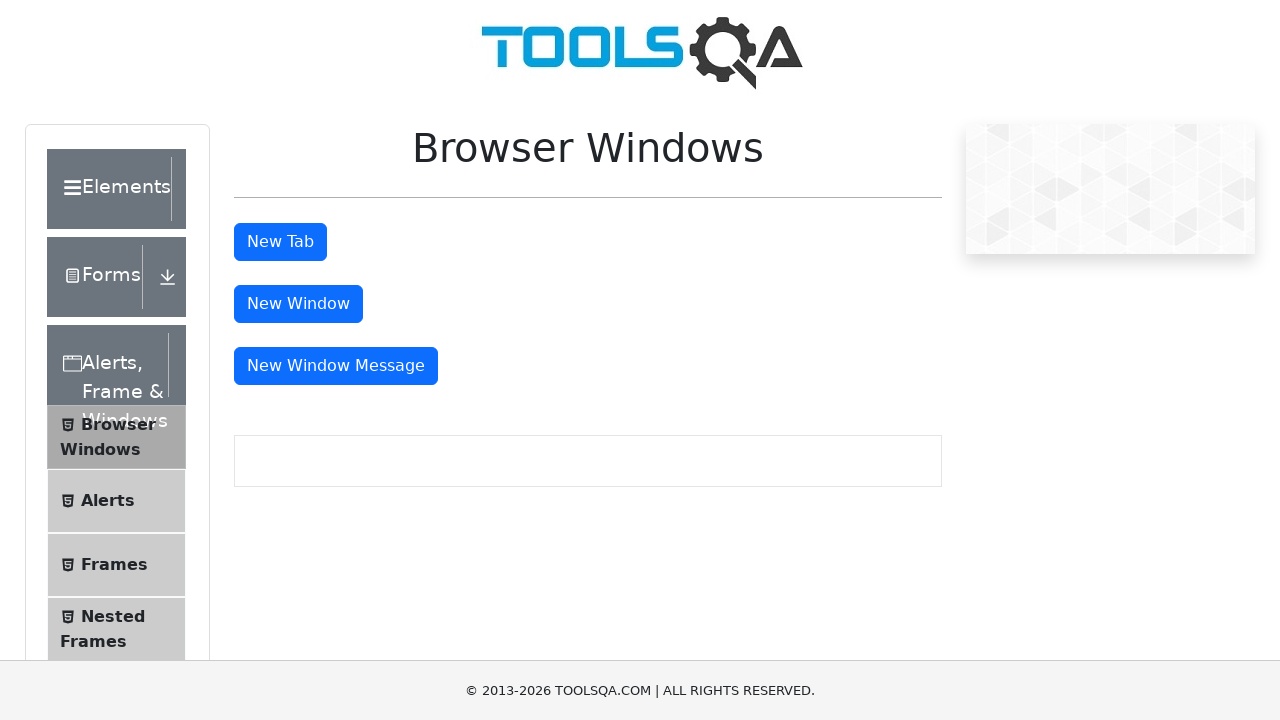

Clicked button to open new window at (298, 304) on #windowButton
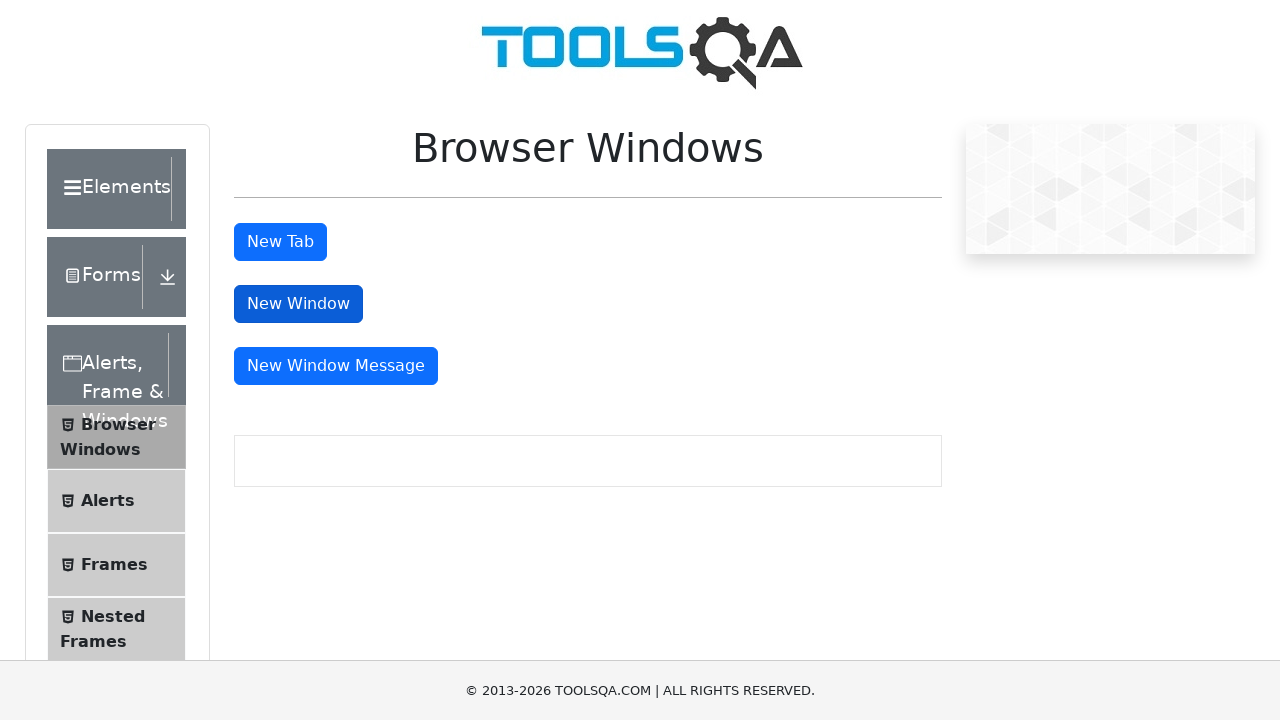

New window opened and captured
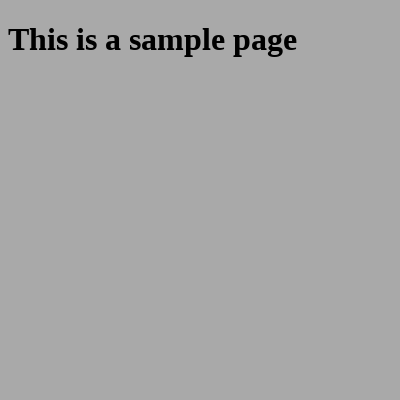

New window page load state completed
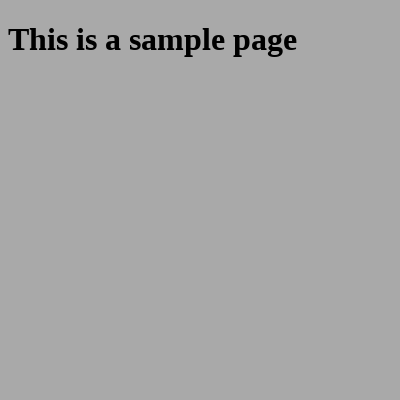

Retrieved heading text from new window: 'This is a sample page'
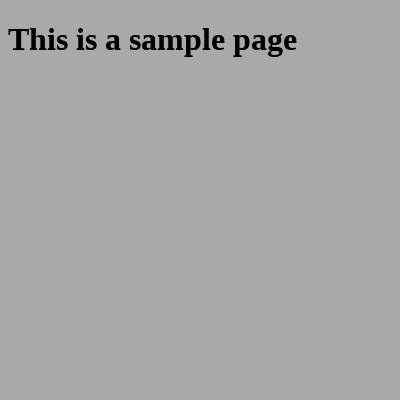

Printed heading text: This is a sample page
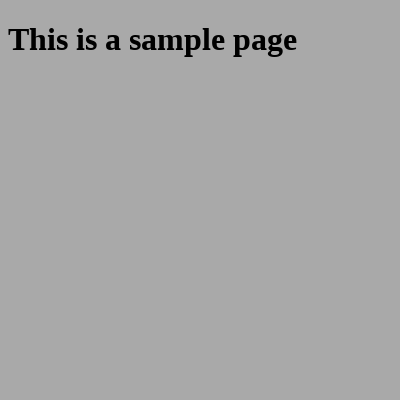

Closed the new window
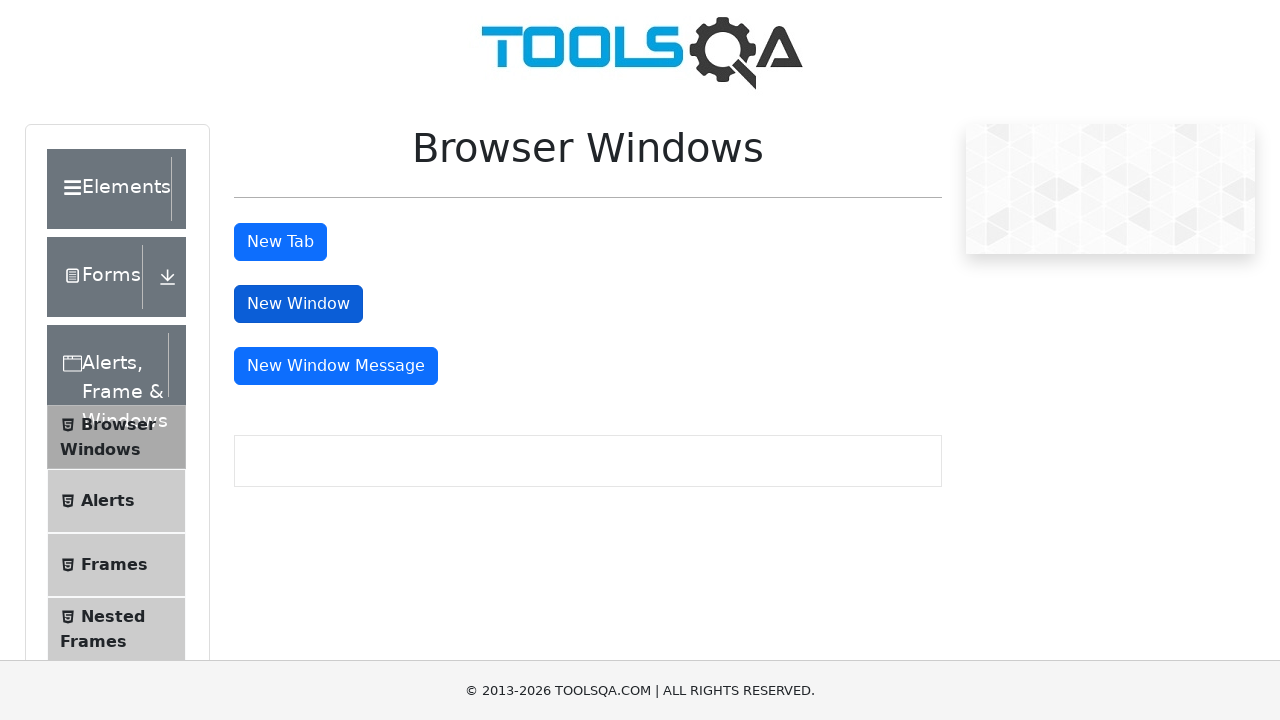

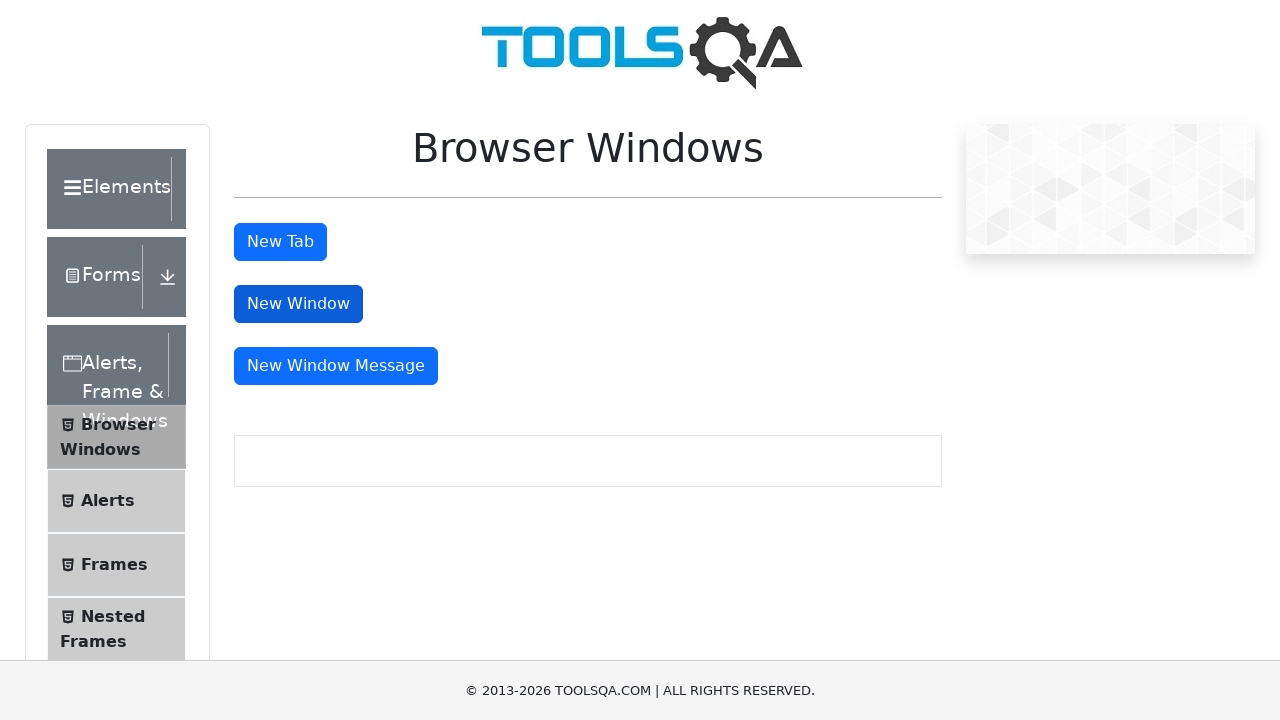